Tests DOM manipulation by finding all input elements on a form page and scrolling each one into view

Starting URL: https://formy-project.herokuapp.com/form

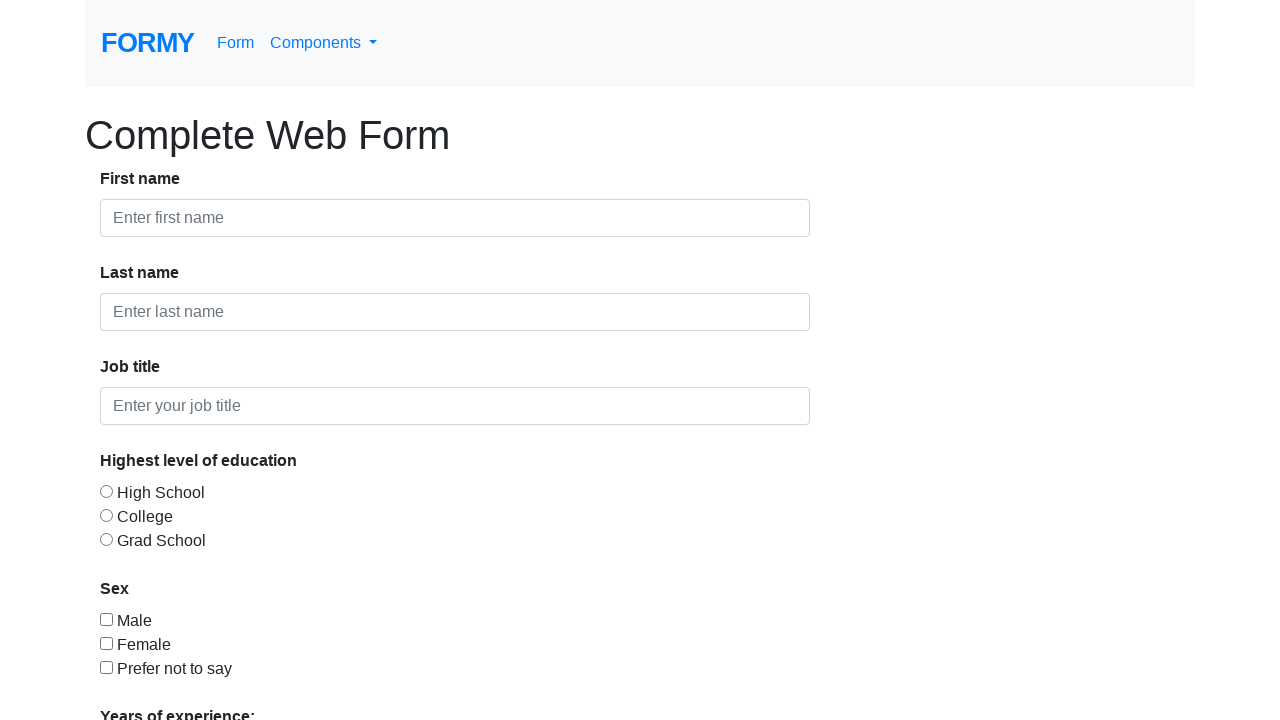

Navigated to form page
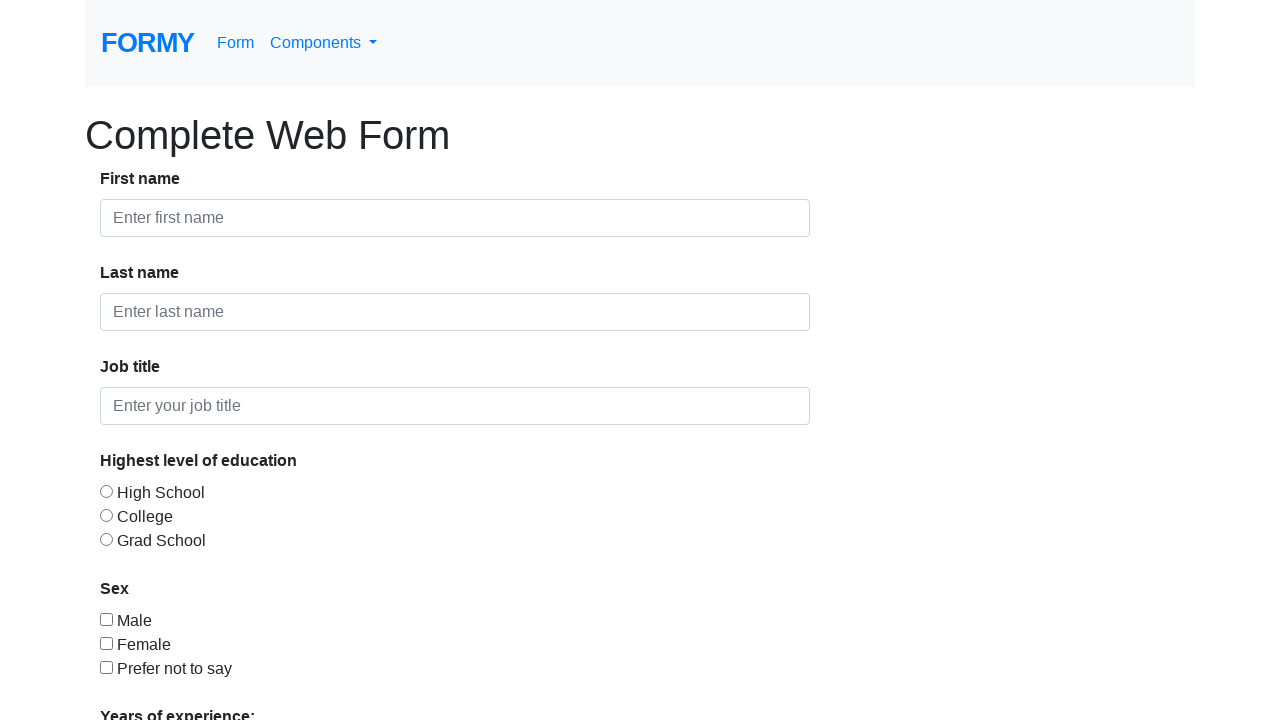

Found all input elements on the form page
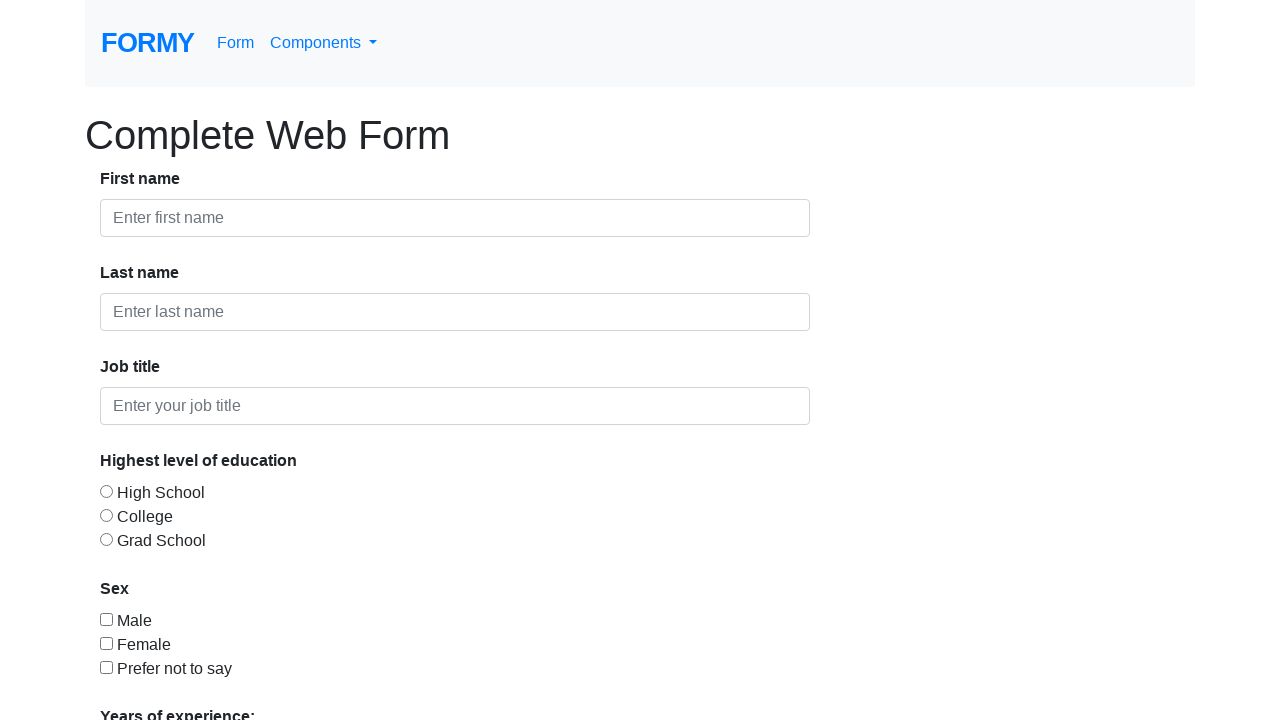

Scrolled input element into view
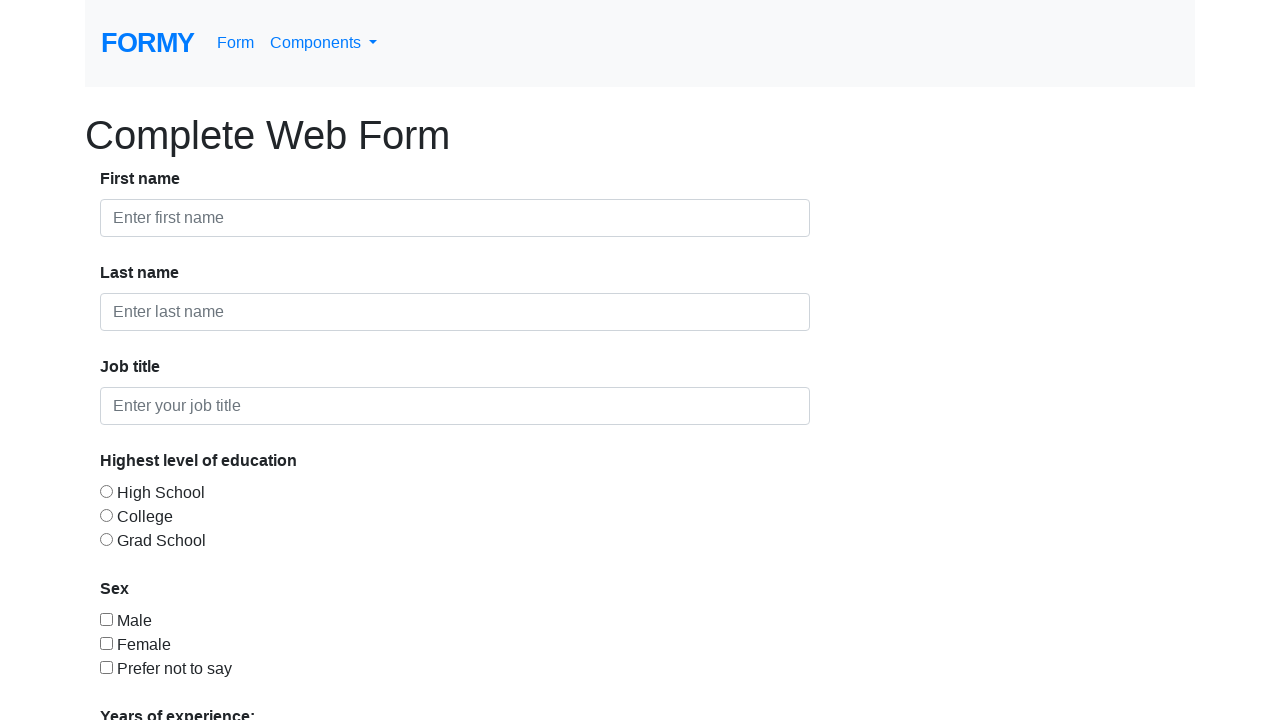

Waited 500ms before scrolling next input
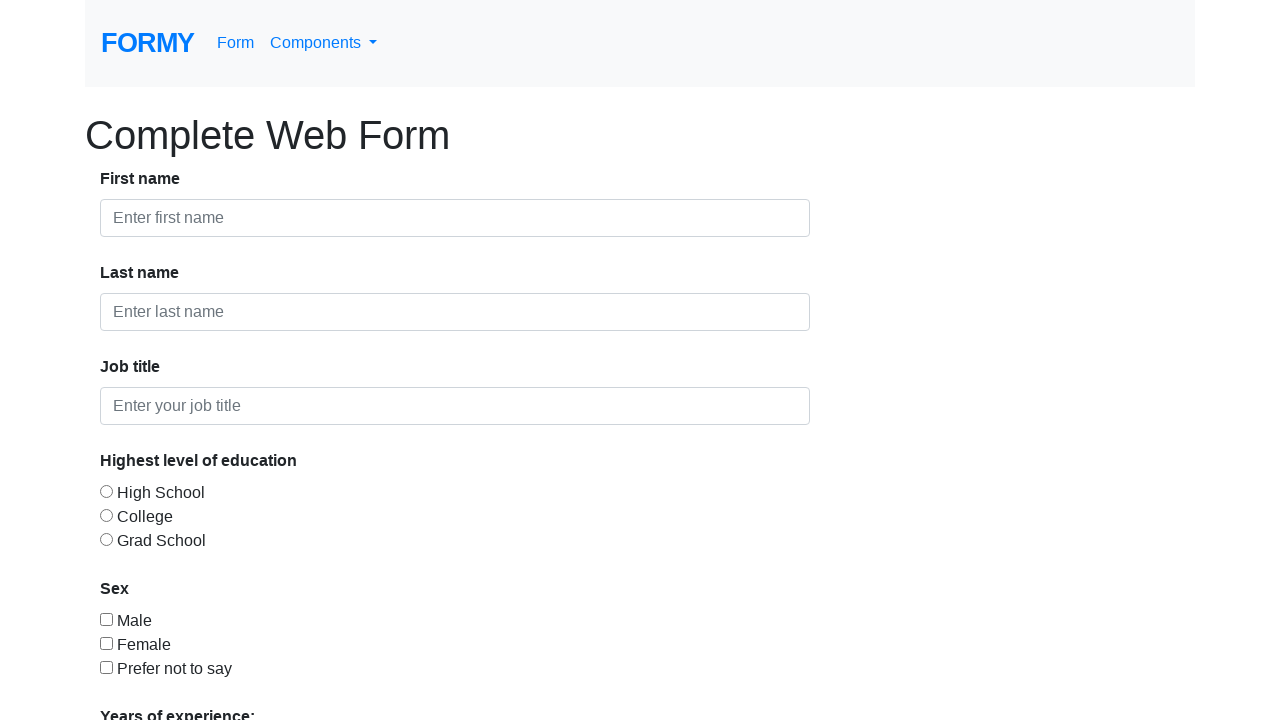

Scrolled input element into view
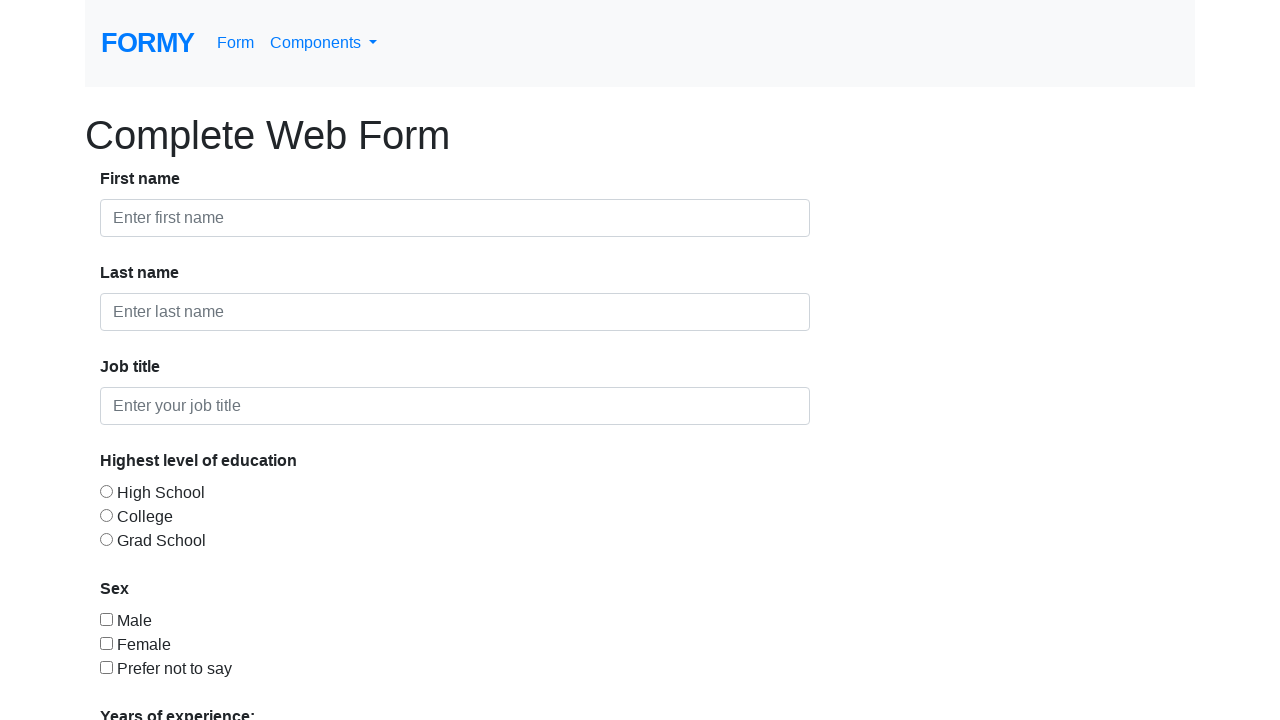

Waited 500ms before scrolling next input
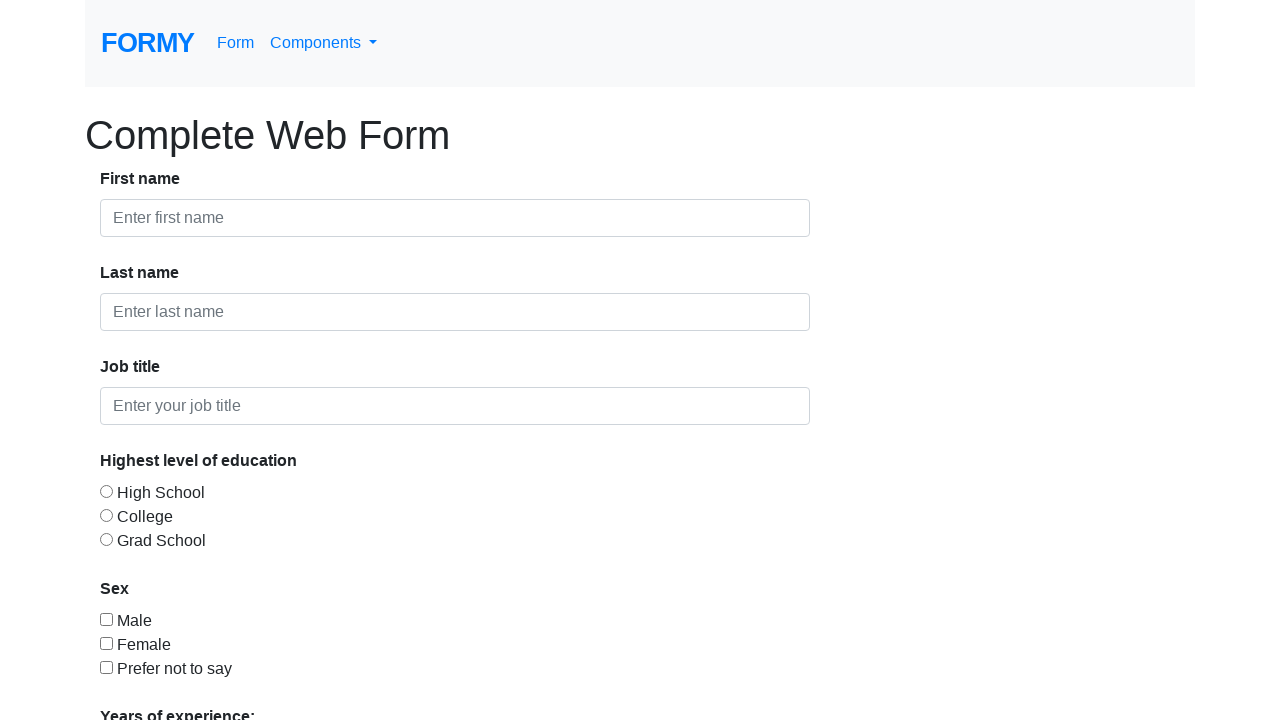

Scrolled input element into view
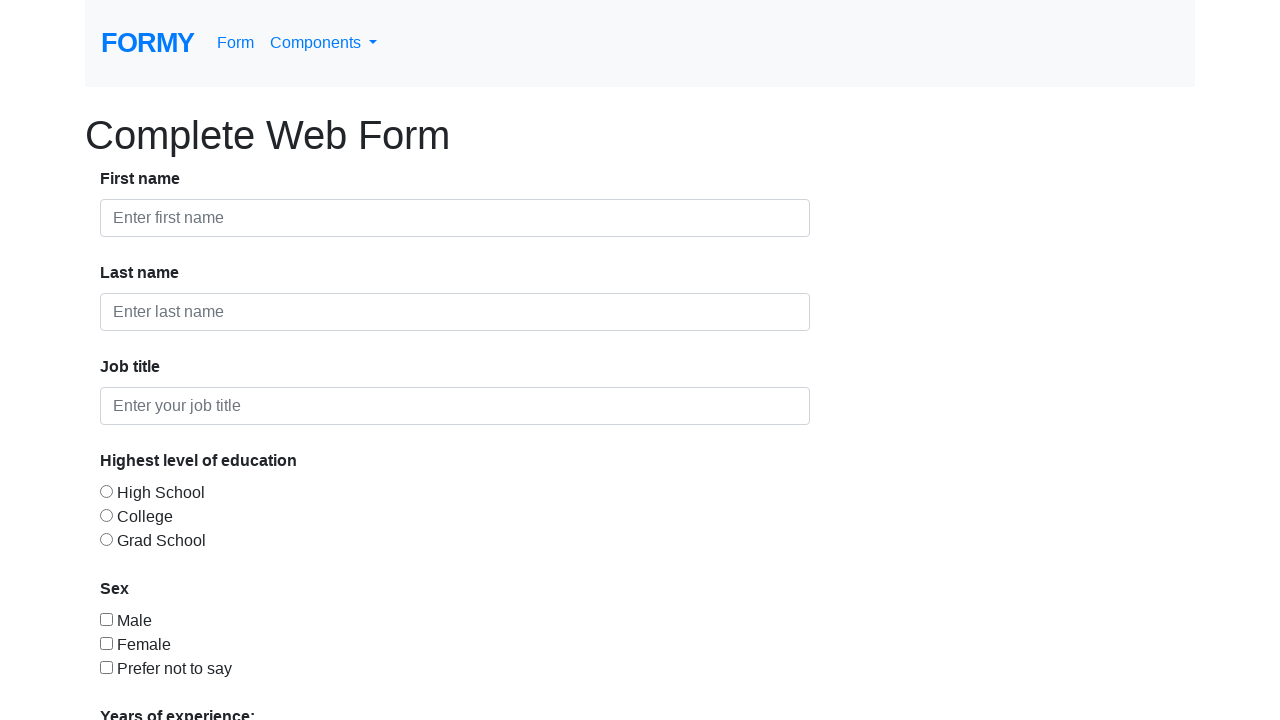

Waited 500ms before scrolling next input
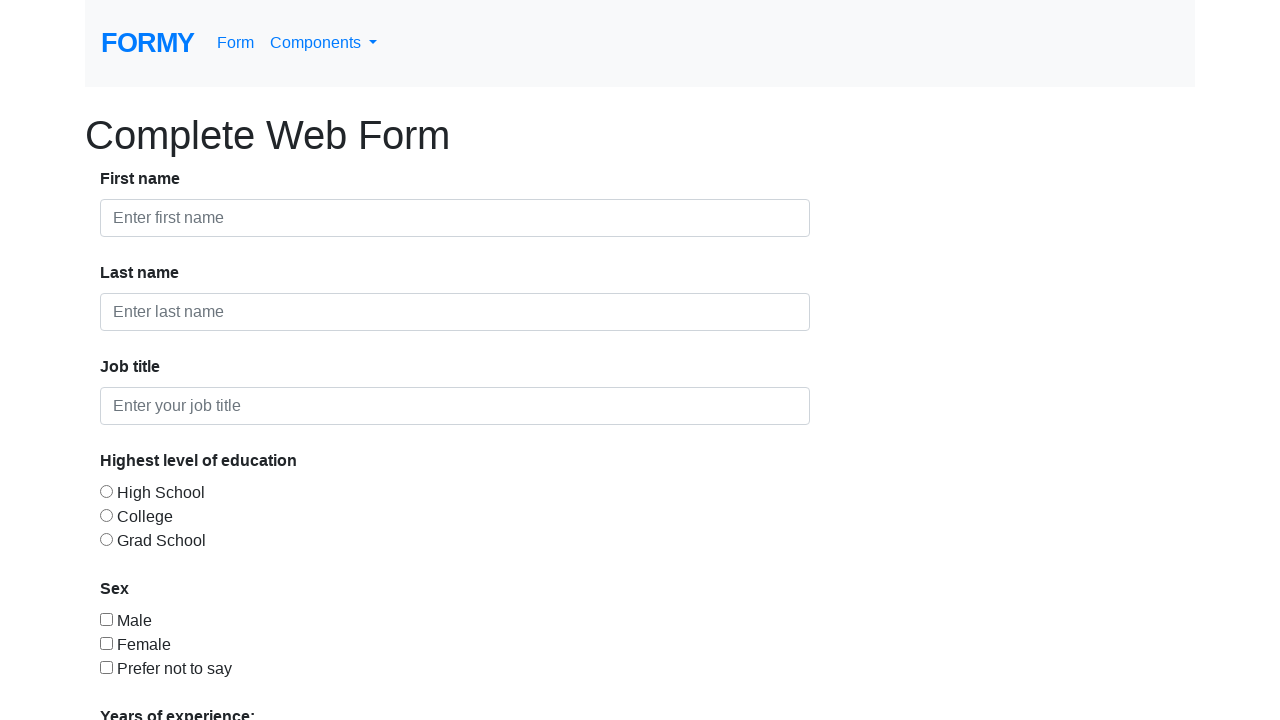

Scrolled input element into view
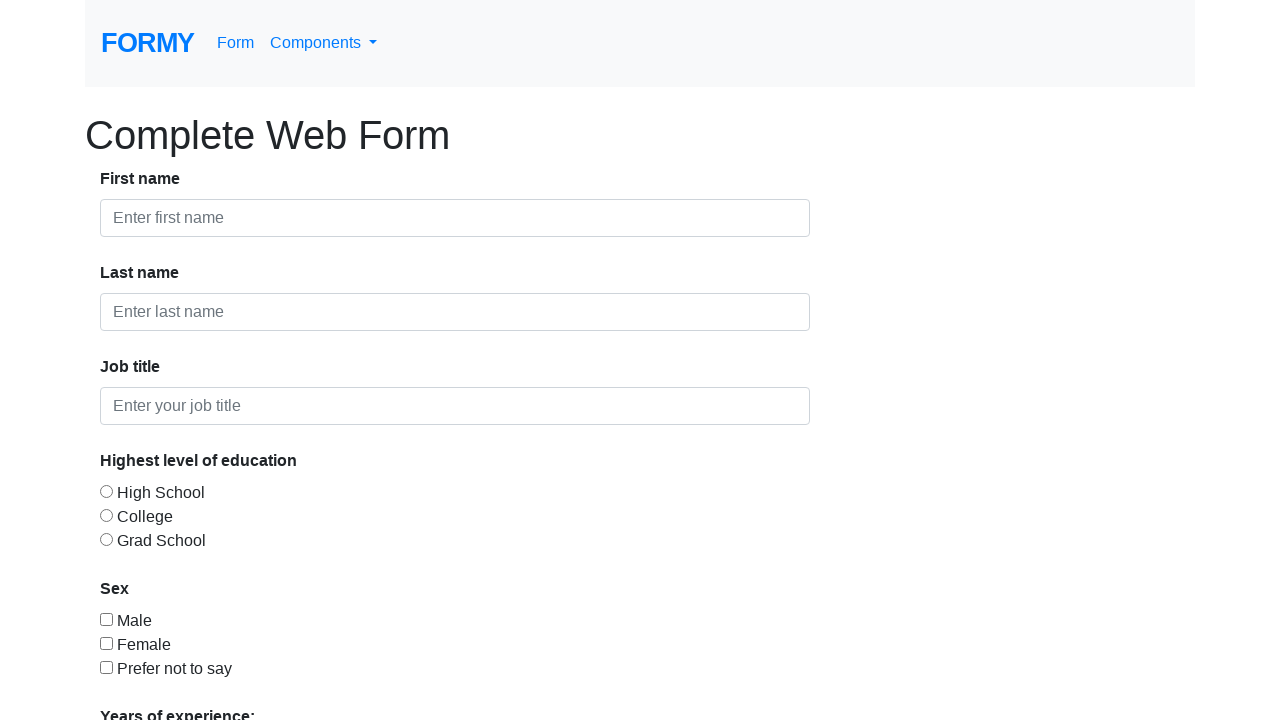

Waited 500ms before scrolling next input
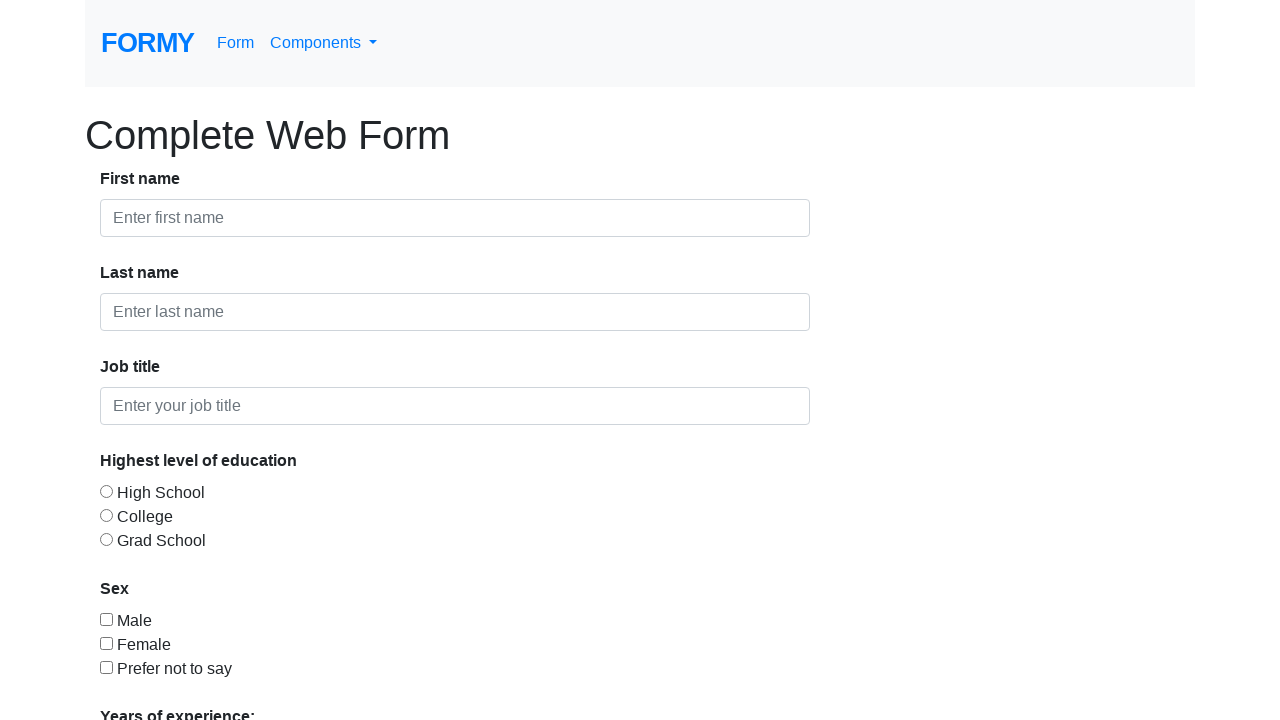

Scrolled input element into view
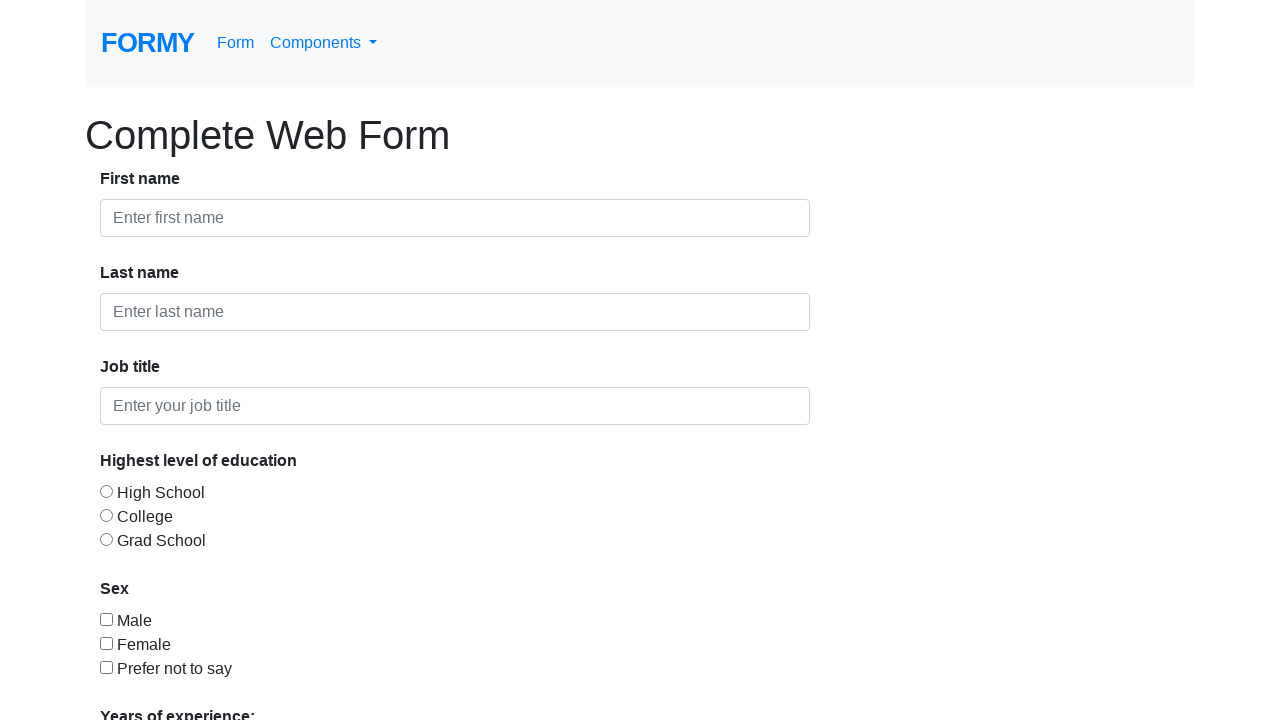

Waited 500ms before scrolling next input
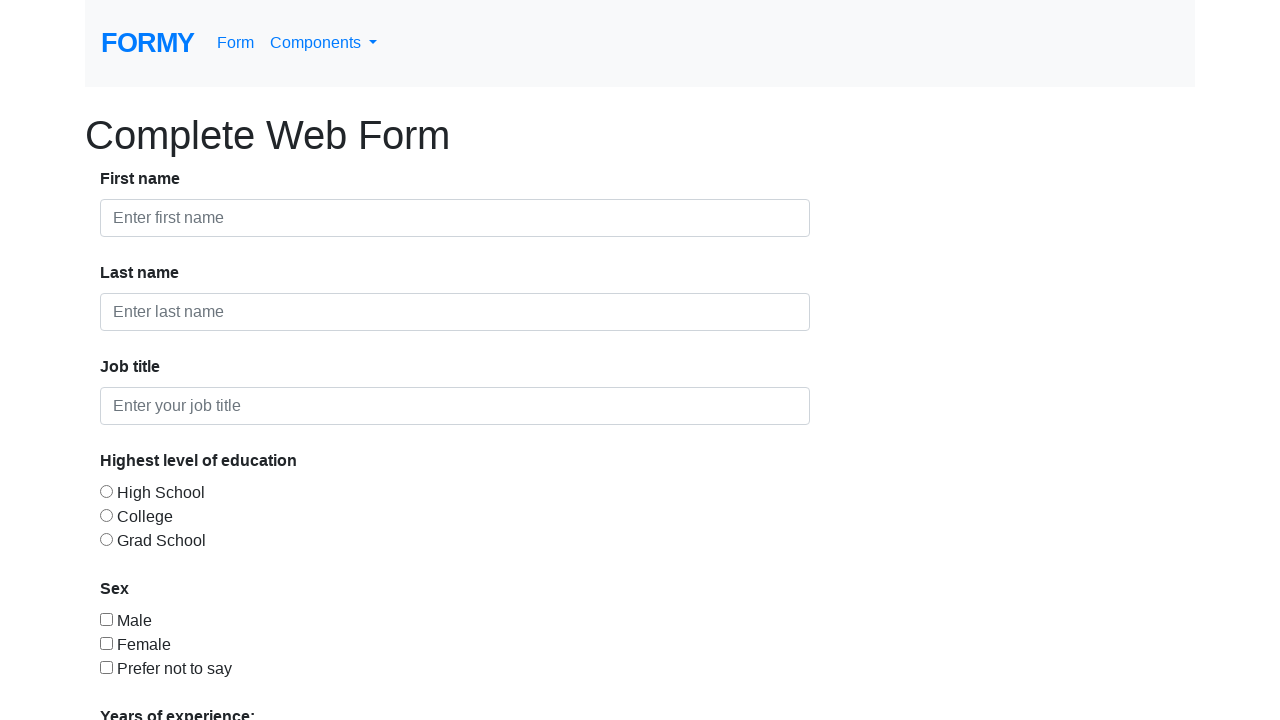

Scrolled input element into view
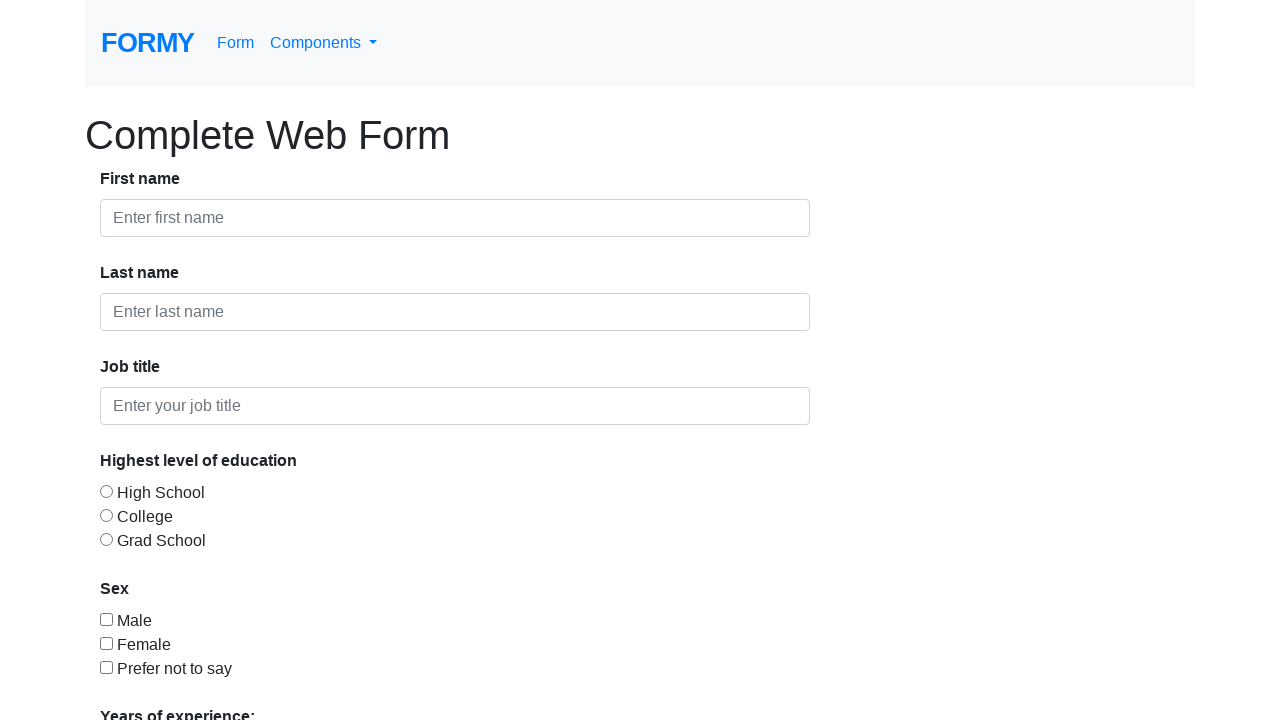

Waited 500ms before scrolling next input
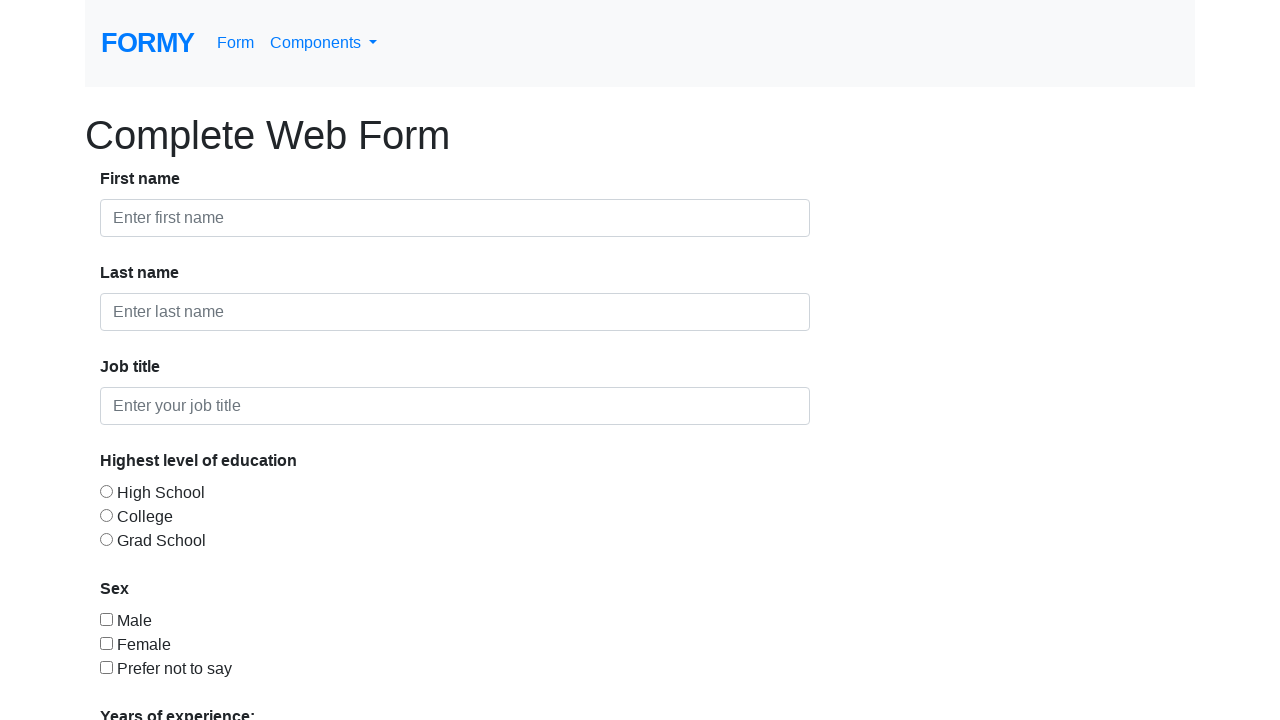

Scrolled input element into view
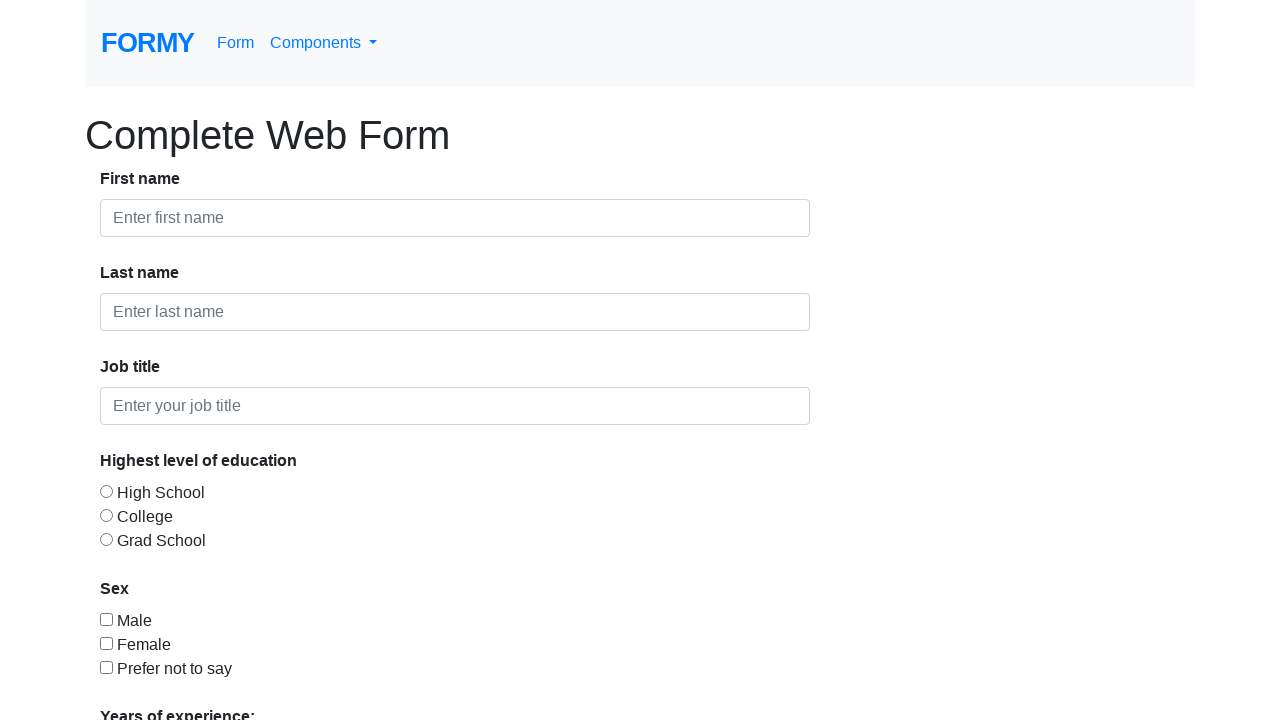

Waited 500ms before scrolling next input
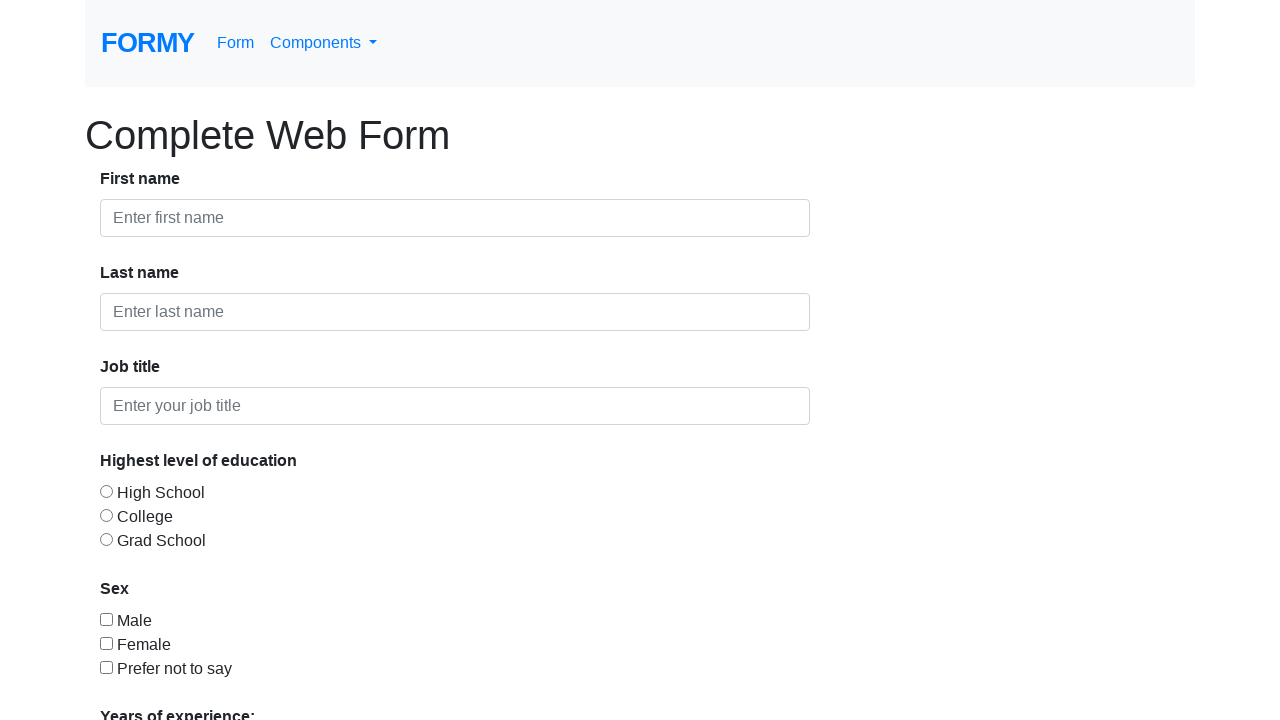

Scrolled input element into view
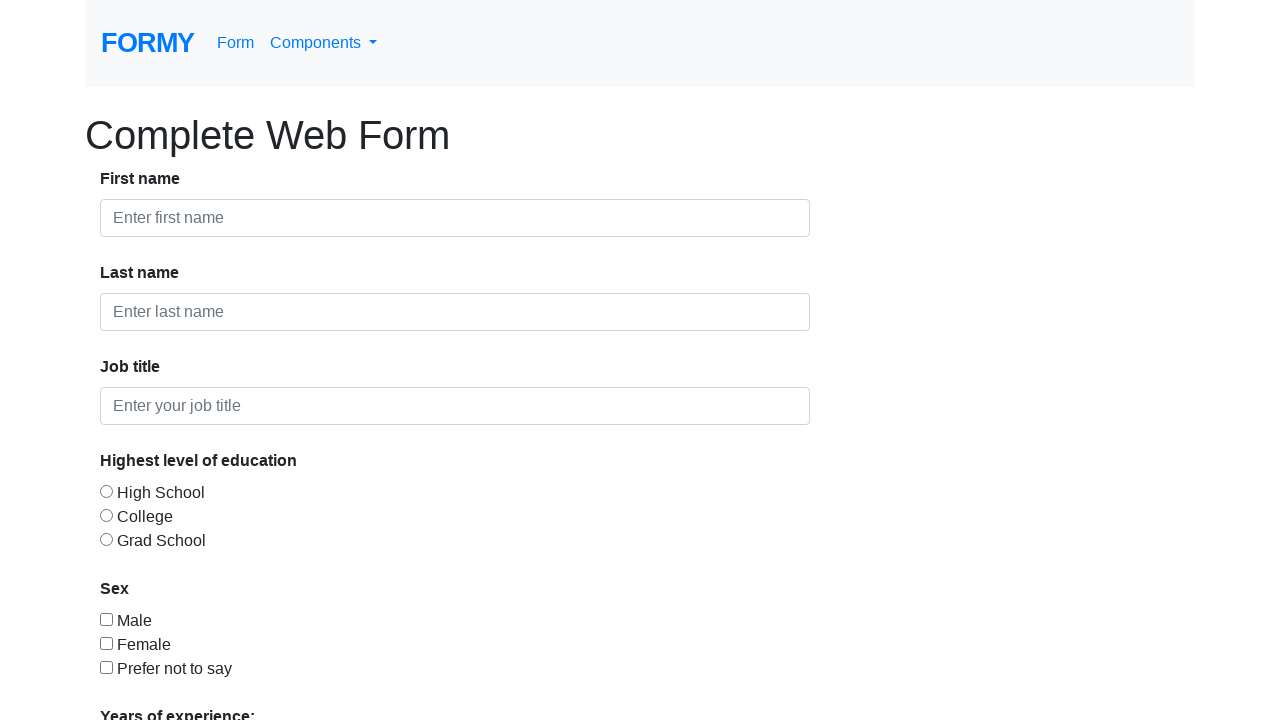

Waited 500ms before scrolling next input
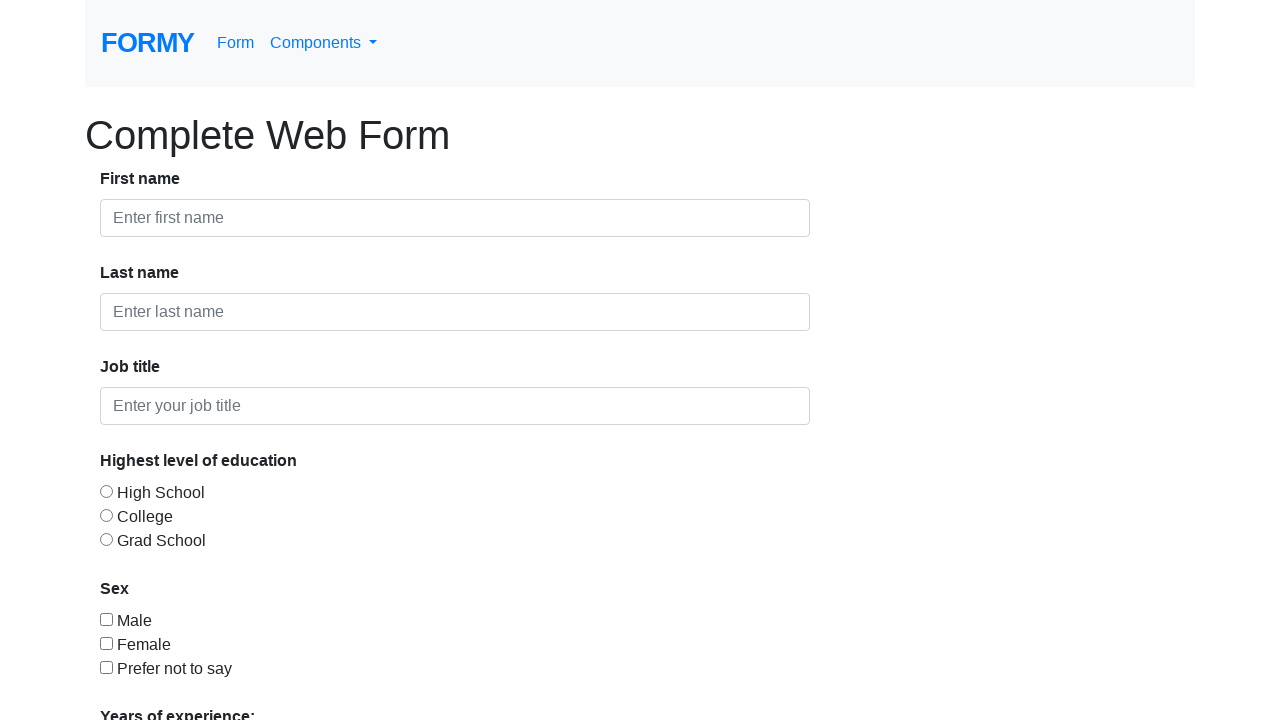

Scrolled input element into view
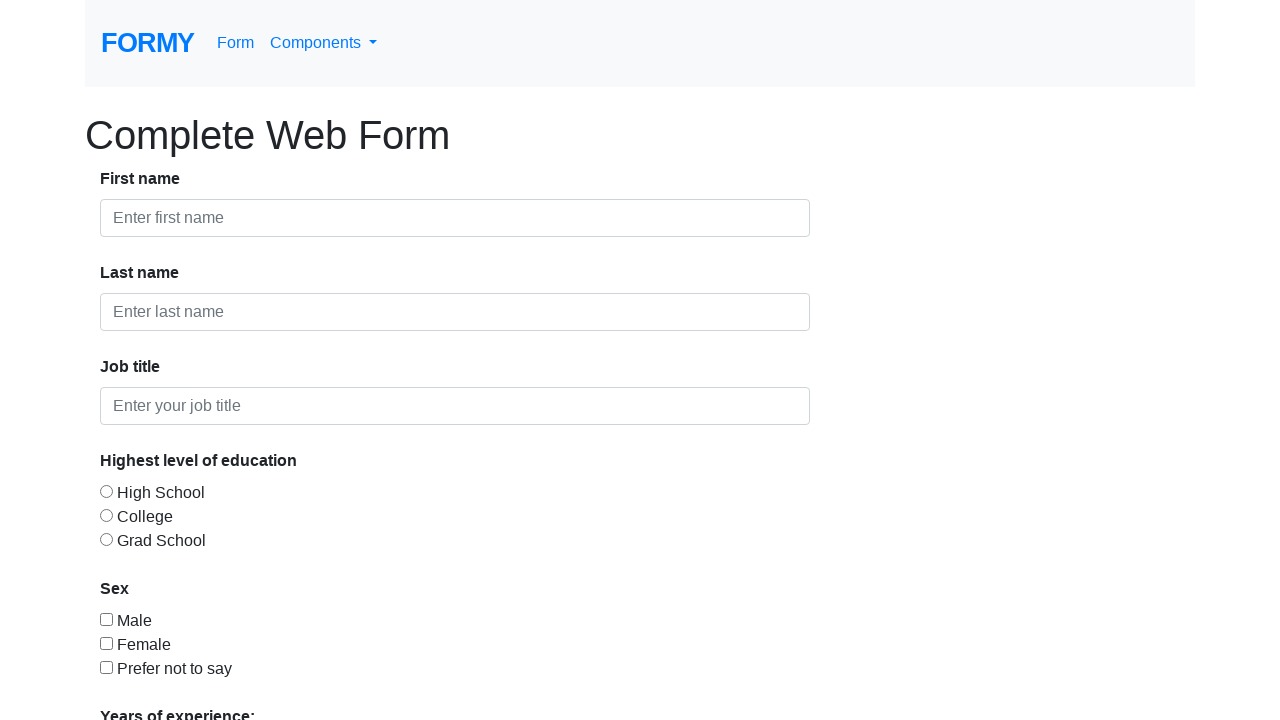

Waited 500ms before scrolling next input
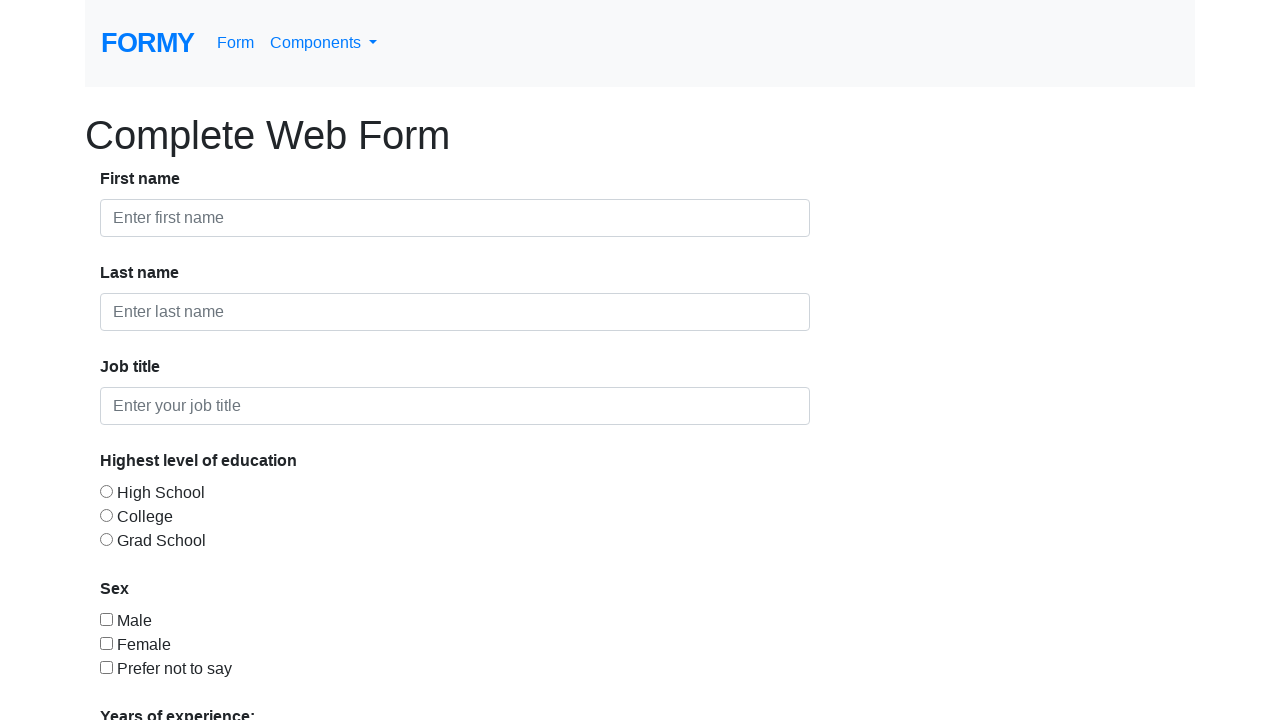

Scrolled input element into view
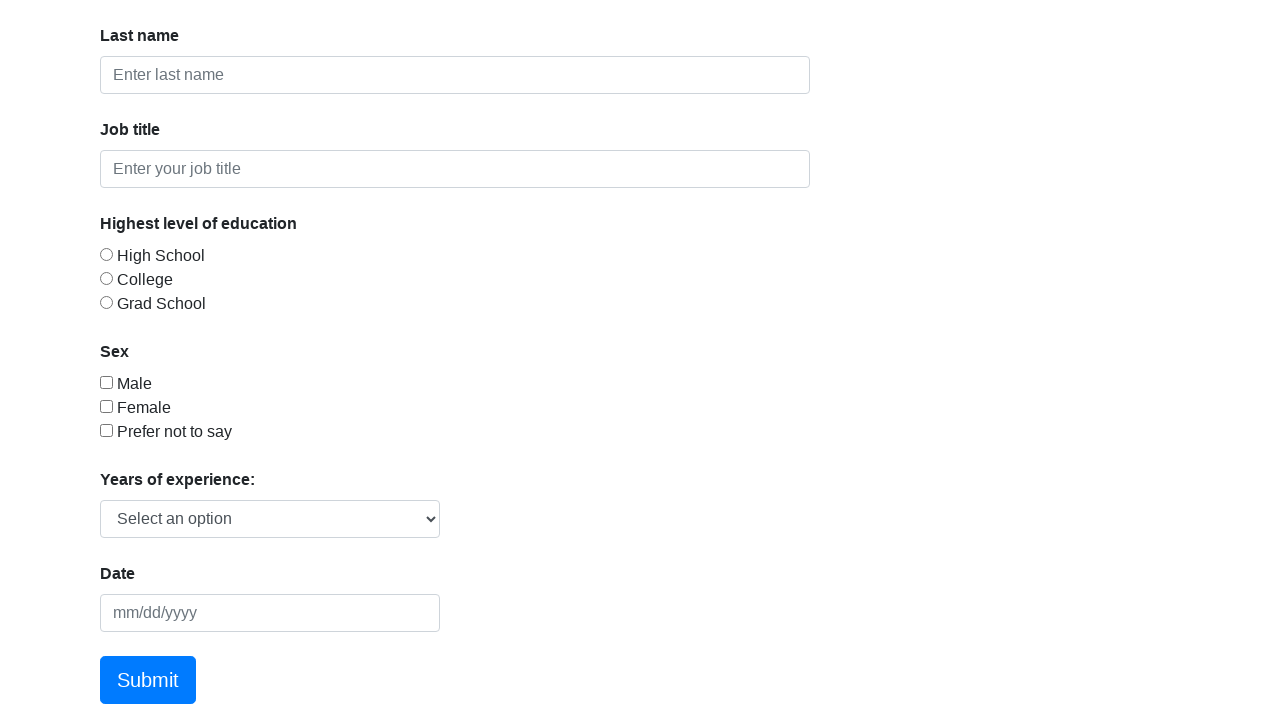

Waited 500ms before scrolling next input
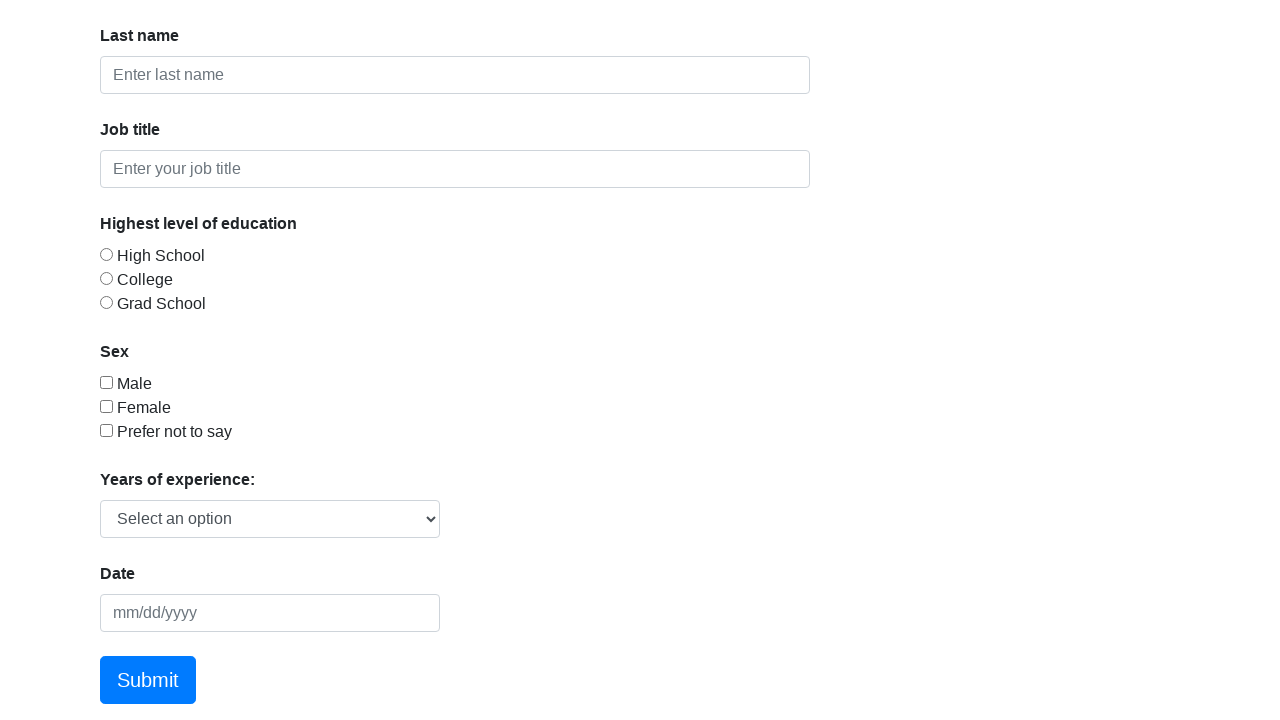

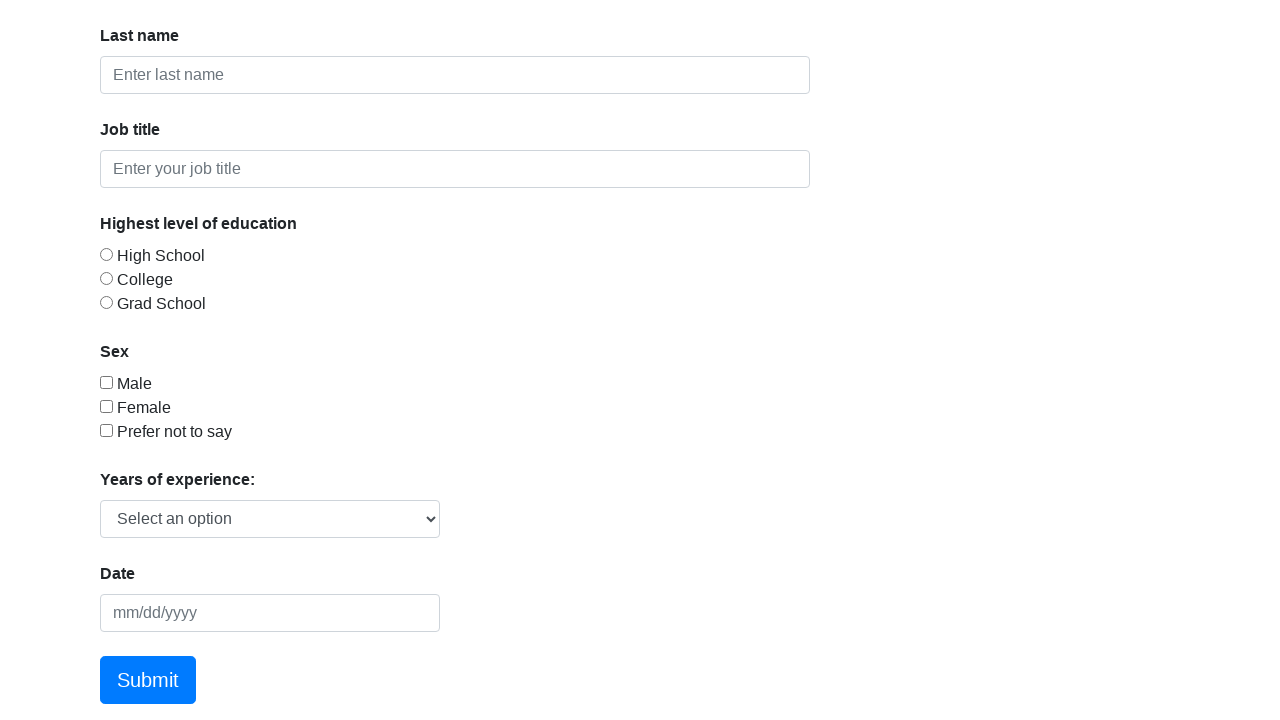